Tests date picker functionality by clicking on a date input field and selecting a specific month and year (January 2027) from the datepicker dropdown selectors.

Starting URL: https://testautomationpractice.blogspot.com/

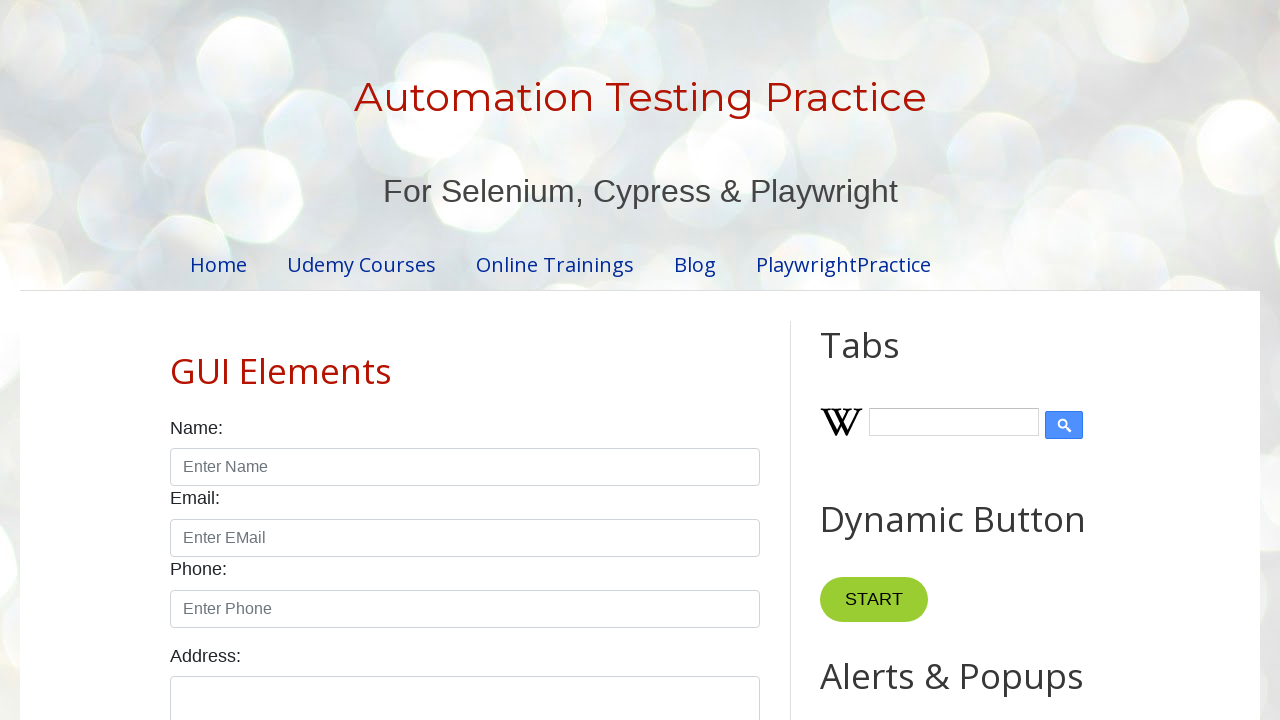

Clicked on date input field to open datepicker at (520, 360) on xpath=//input[@id='txtDate']
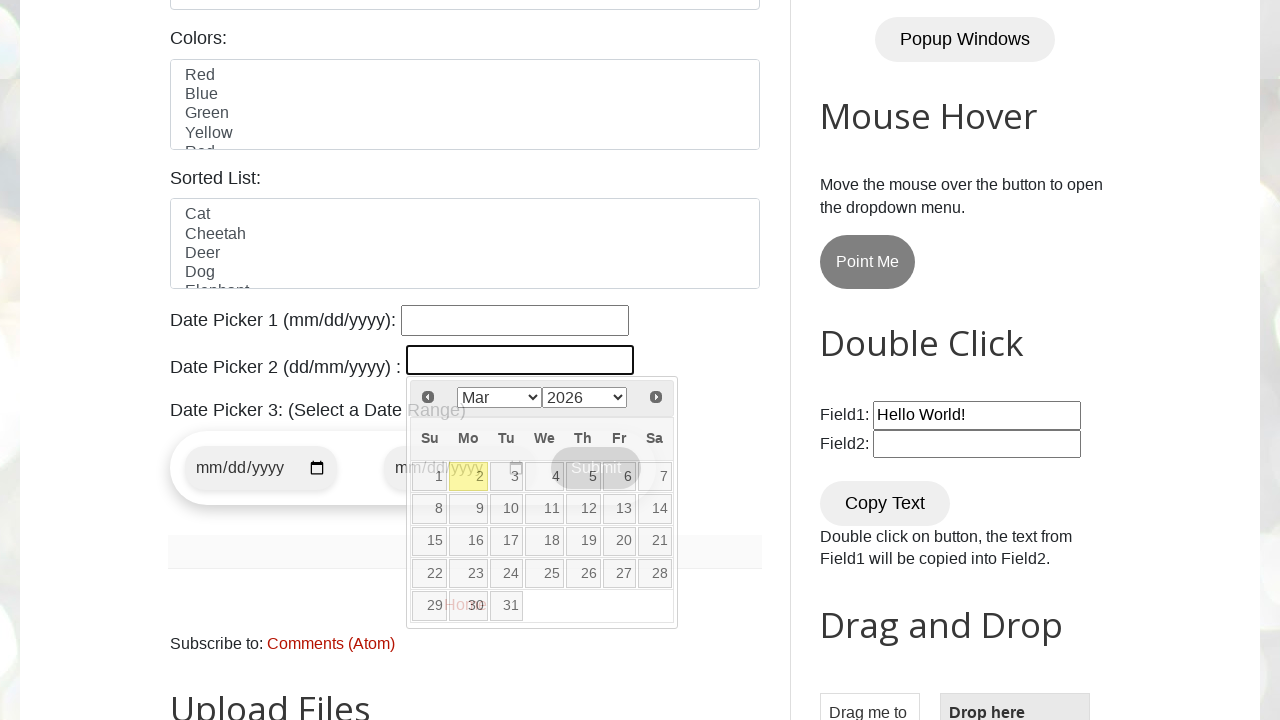

Datepicker year selector became visible
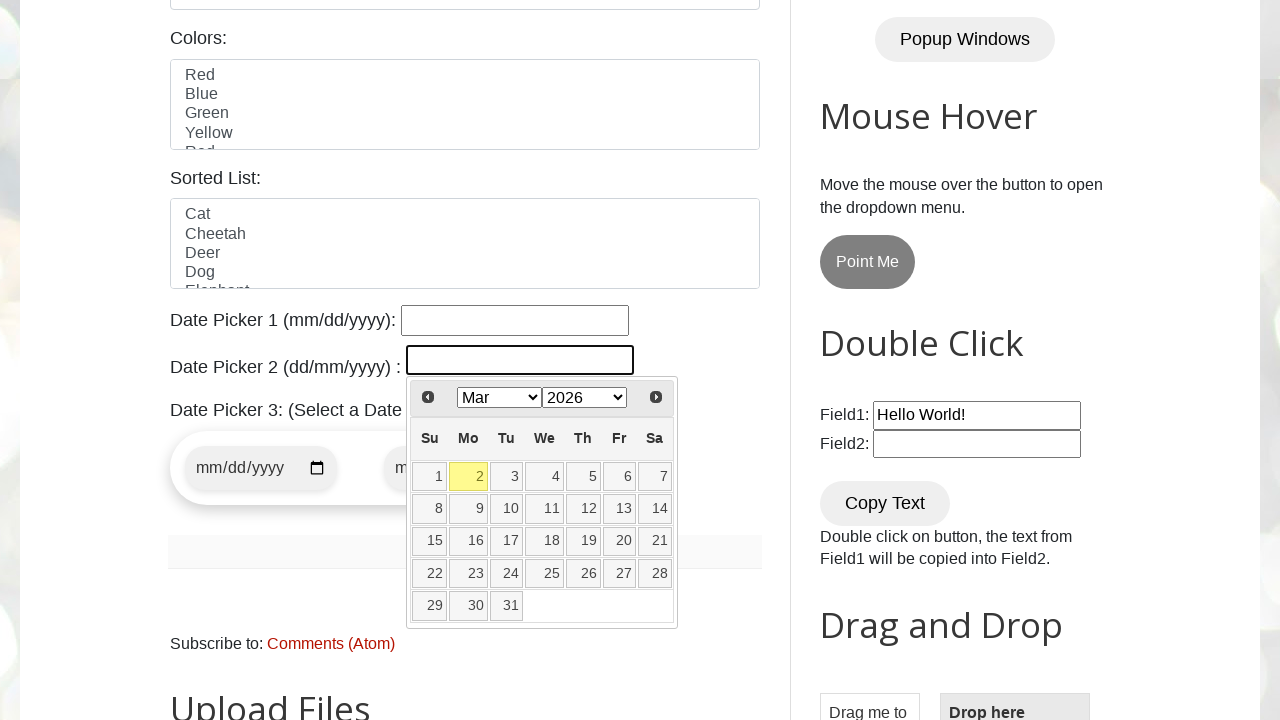

Selected year 2027 from year dropdown on select.ui-datepicker-year
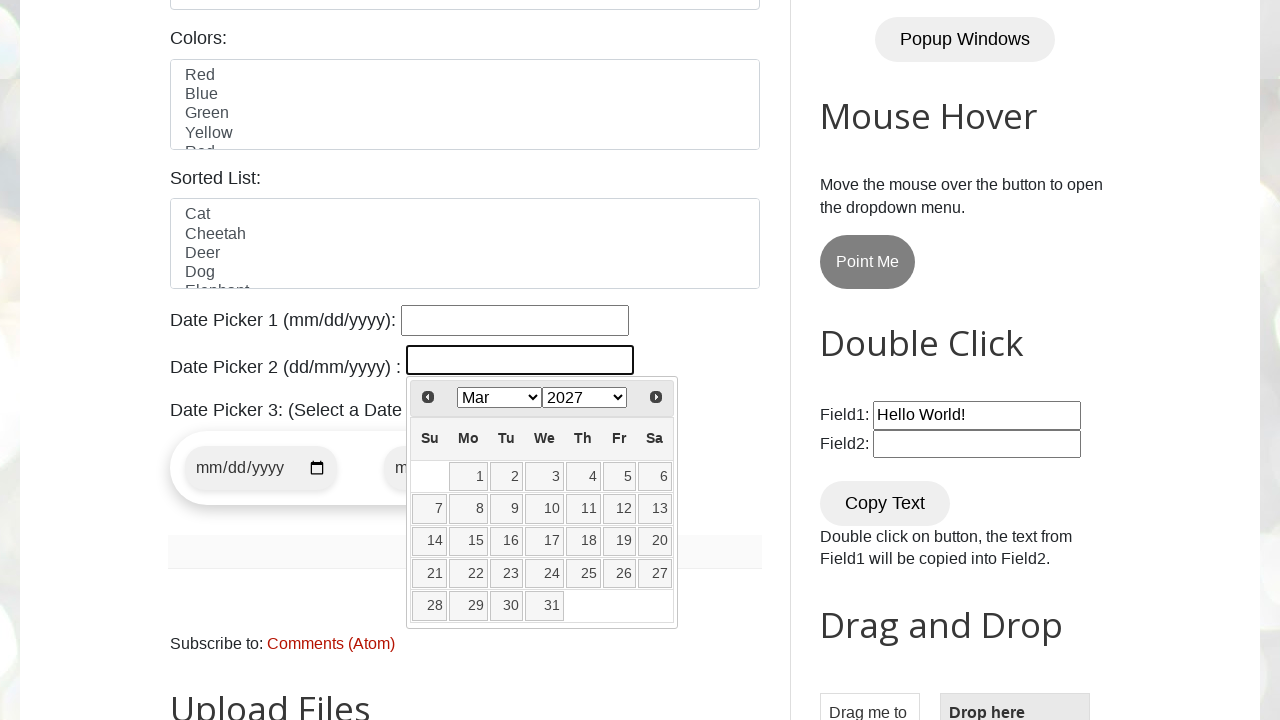

Selected January from month dropdown on select.ui-datepicker-month
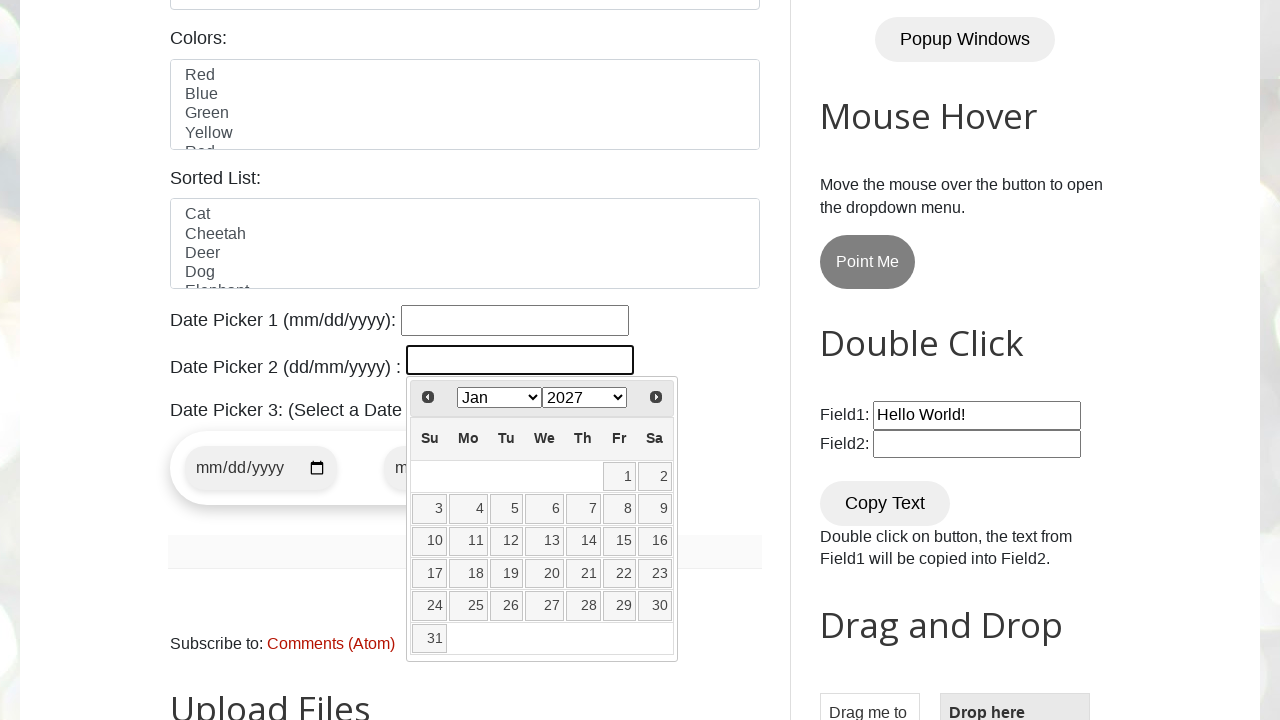

Selected day 15 to complete date selection (January 15, 2027) at (619, 541) on .ui-datepicker-calendar td[data-handler='selectDay'] a:has-text('15')
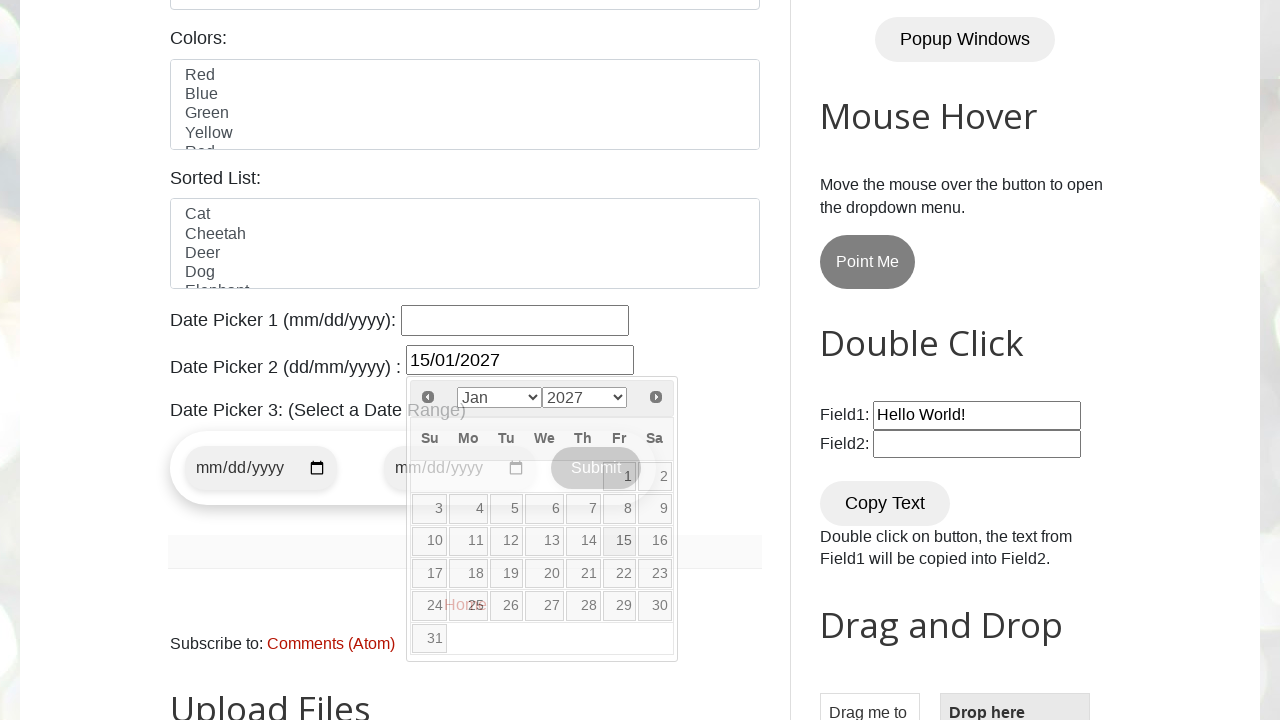

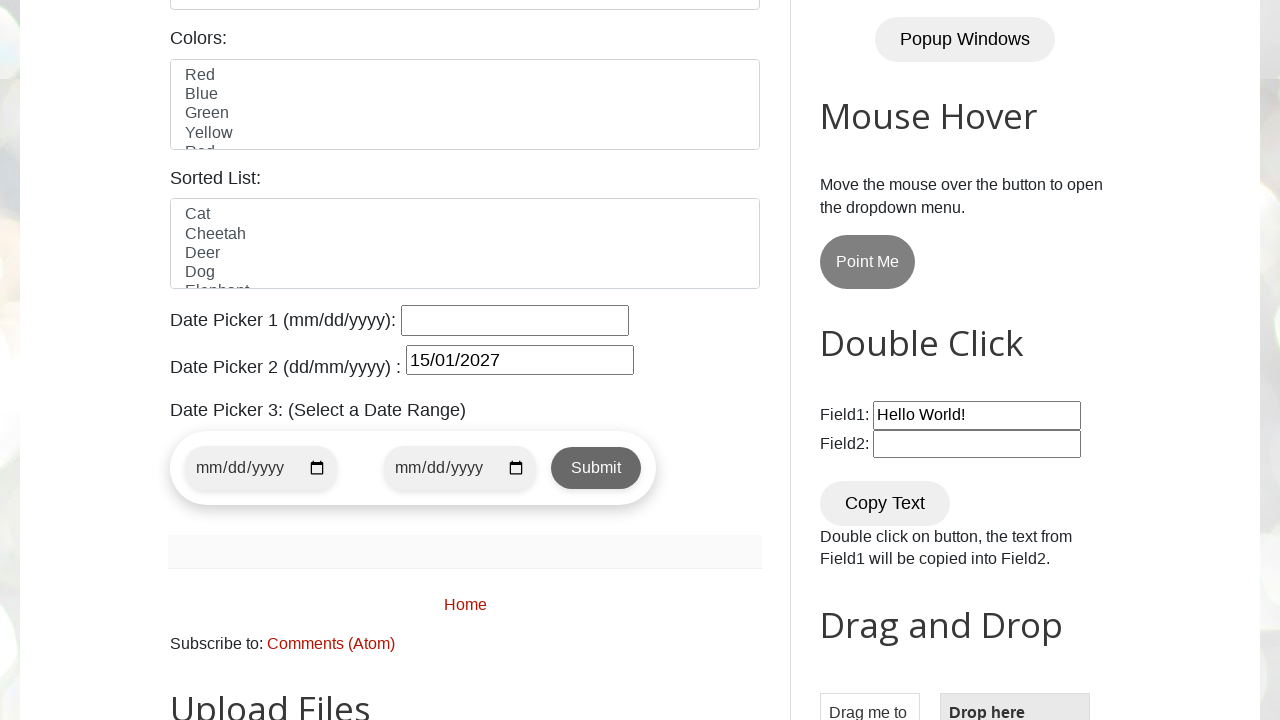